Tests clicking on a homepage link and verifies that the URL changes to the expected homepage

Starting URL: https://kristinek.github.io/site/examples/actions

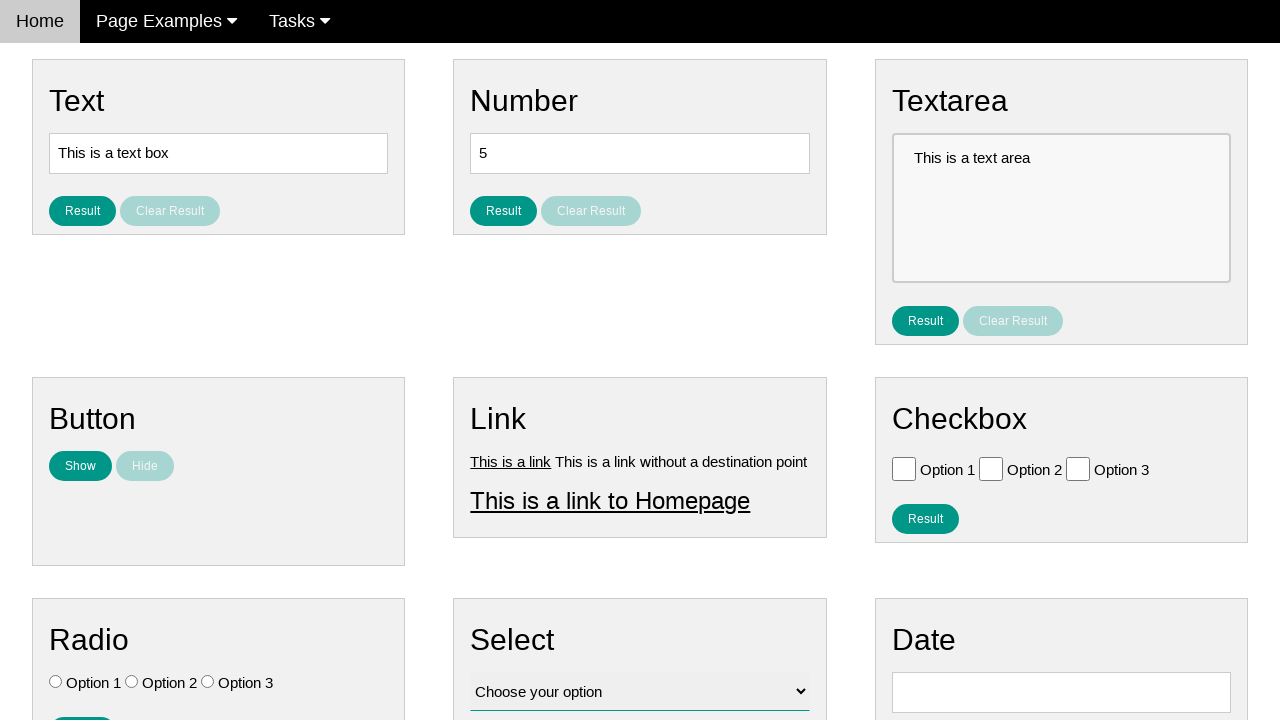

Clicked on 'This is a link to Homepage' link at (610, 500) on #homepage_link
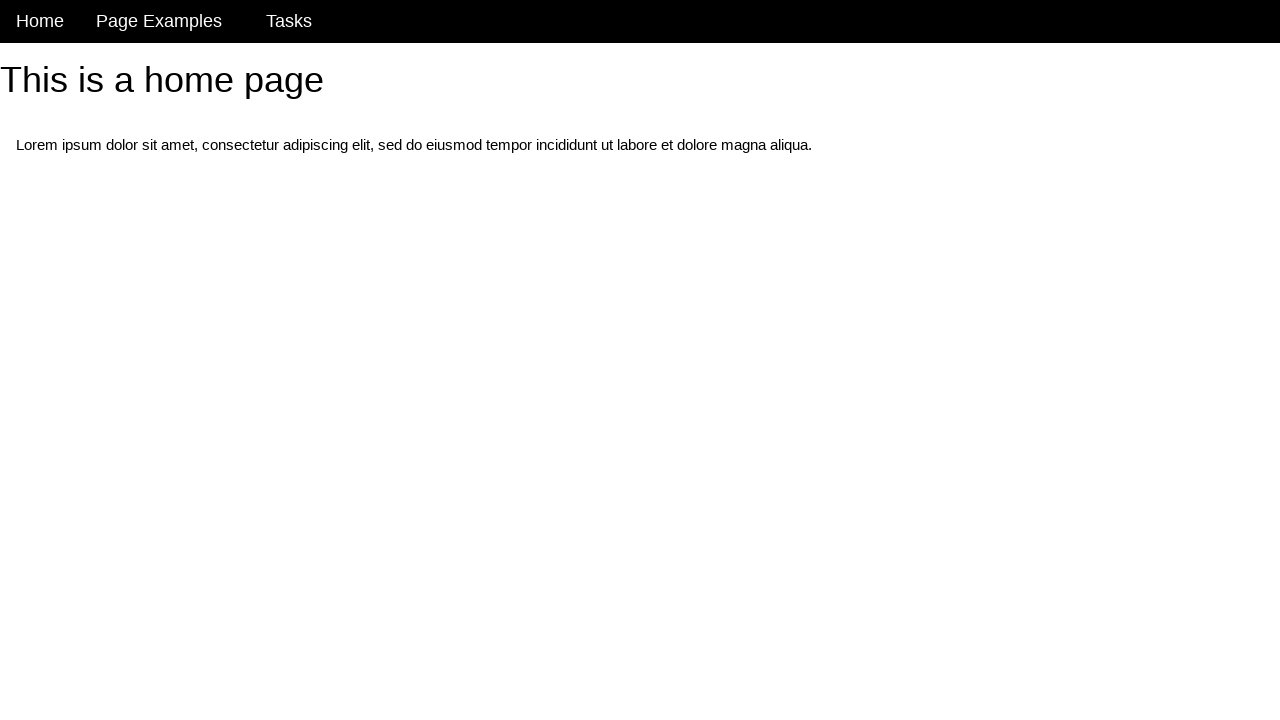

Verified URL changed to https://kristinek.github.io/site/
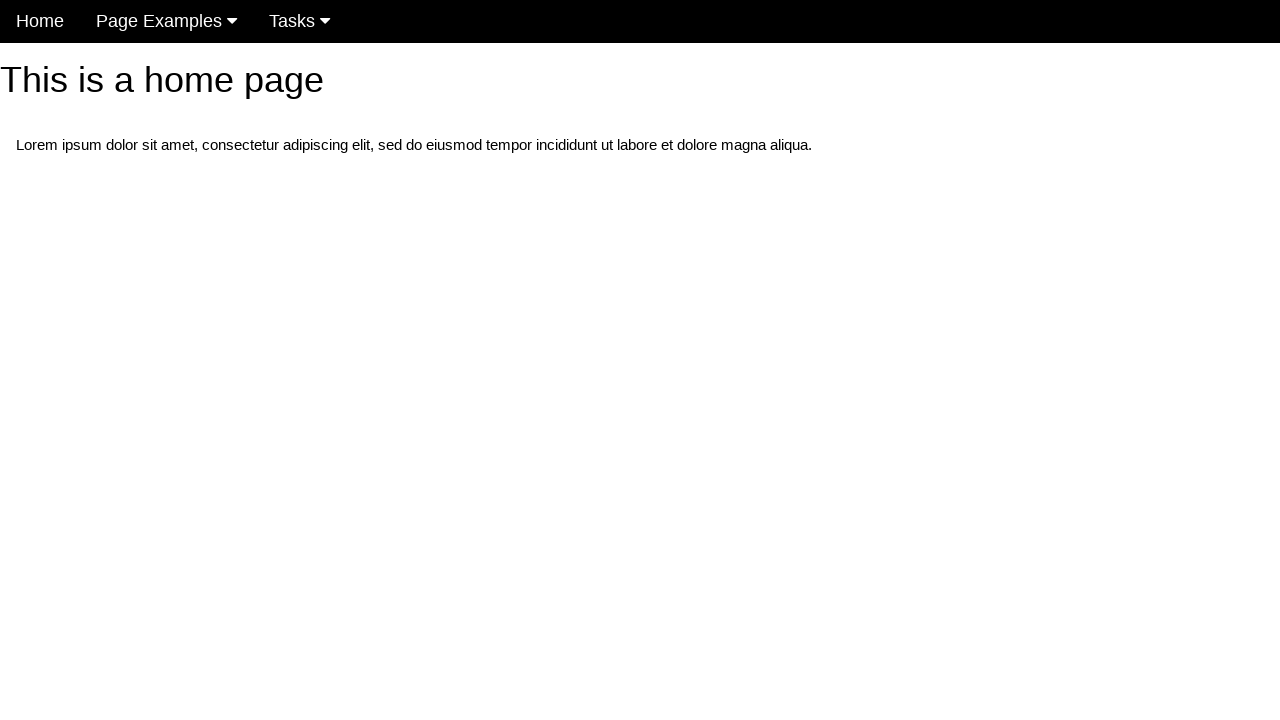

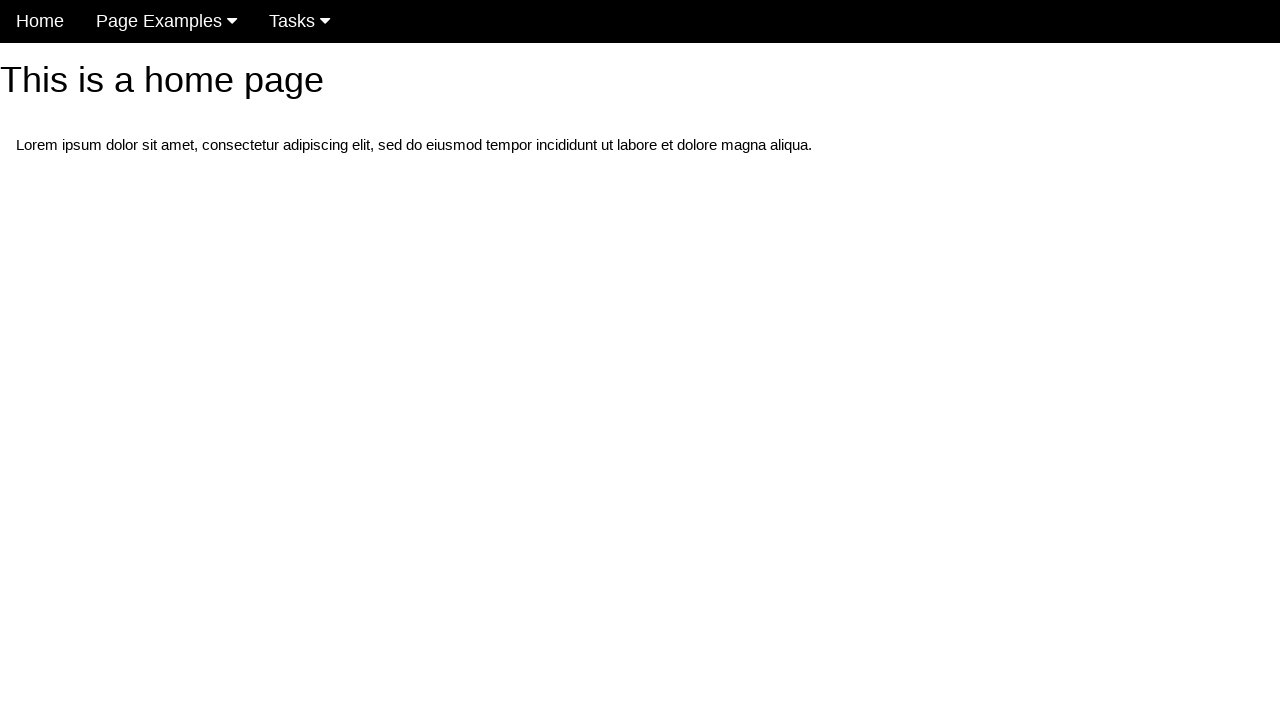